Tests that leading and trailing tabs are trimmed when saving a todo edit

Starting URL: https://todomvc.com/examples/typescript-angular/#/

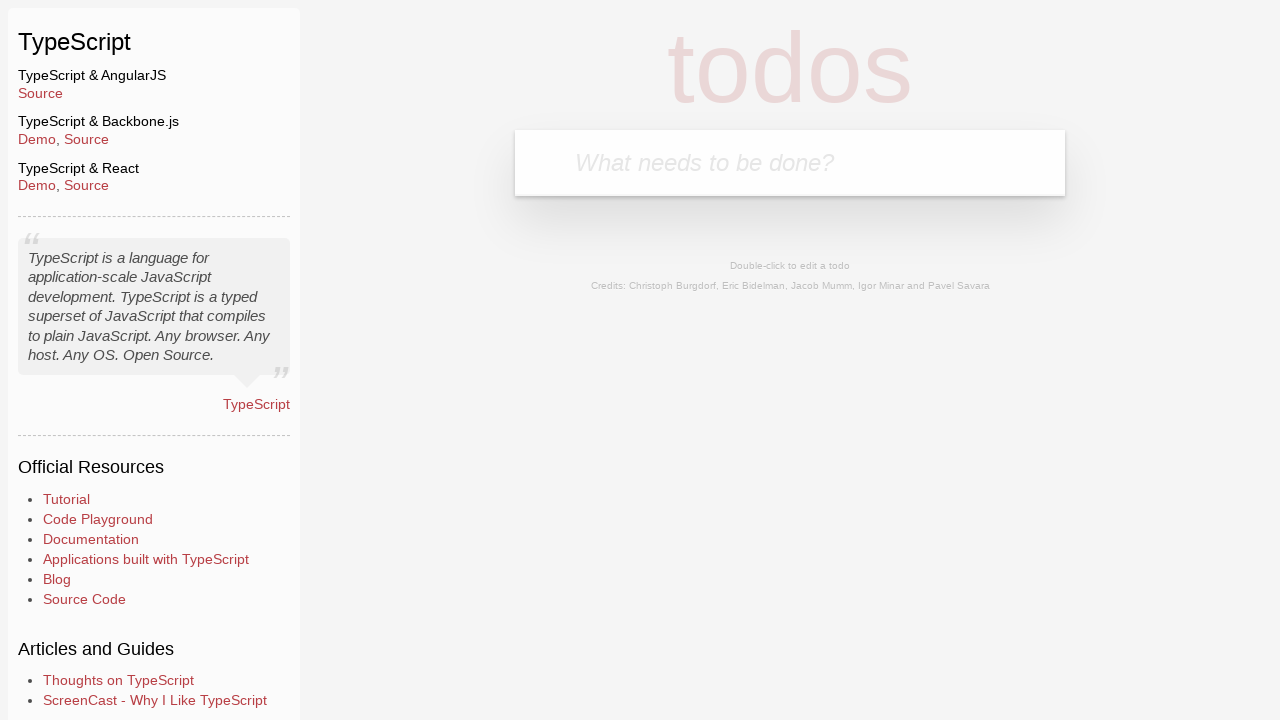

Filled new todo input with 'Lorem' on .new-todo
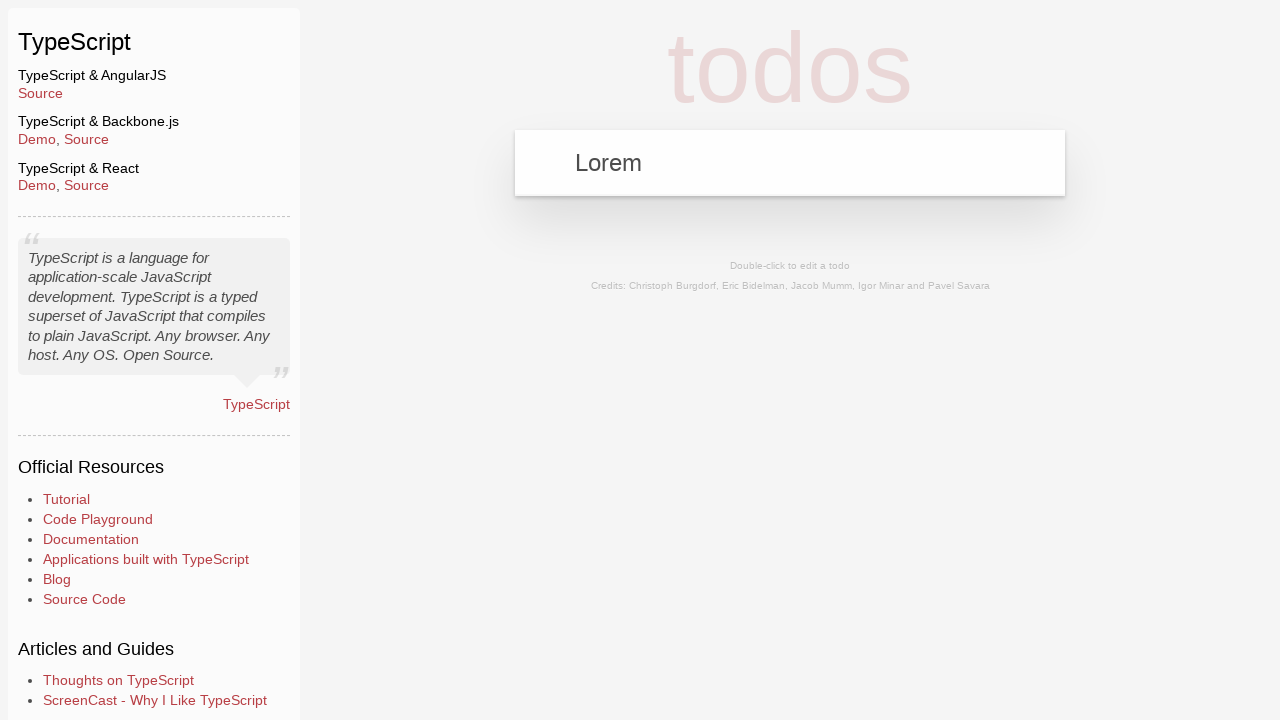

Pressed Enter to create new todo on .new-todo
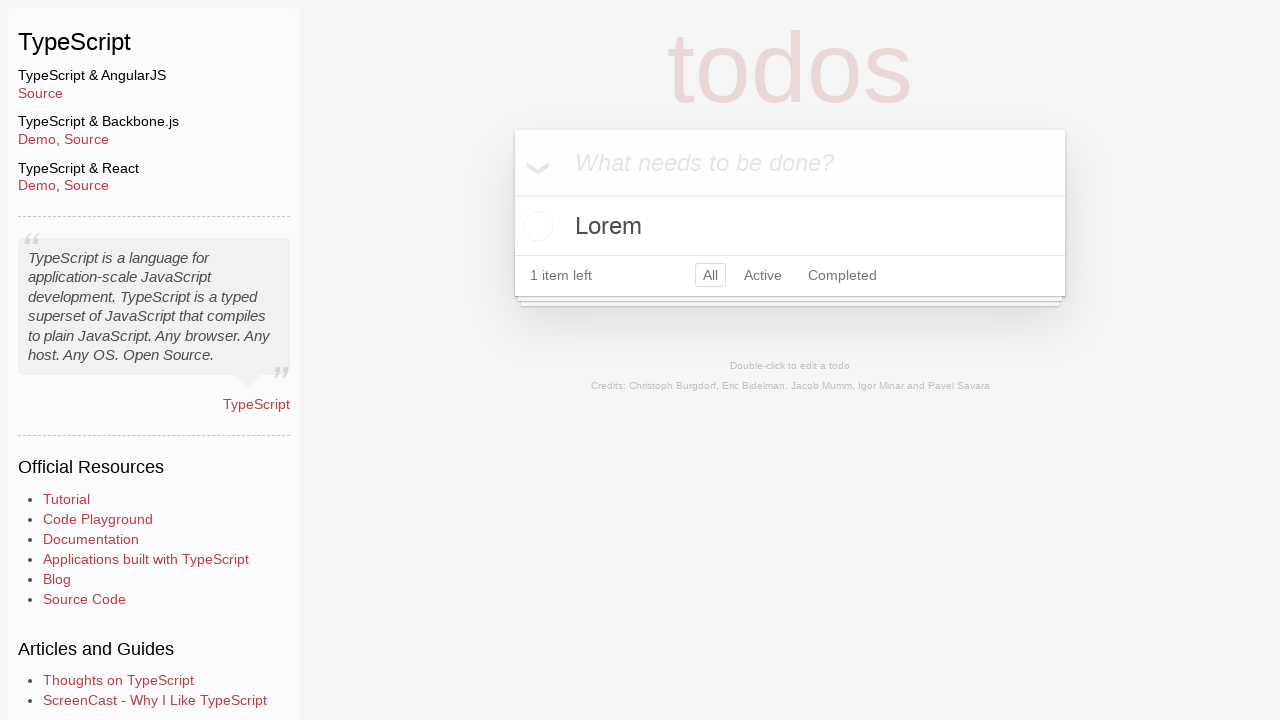

Double-clicked todo to enter edit mode at (790, 226) on text=Lorem
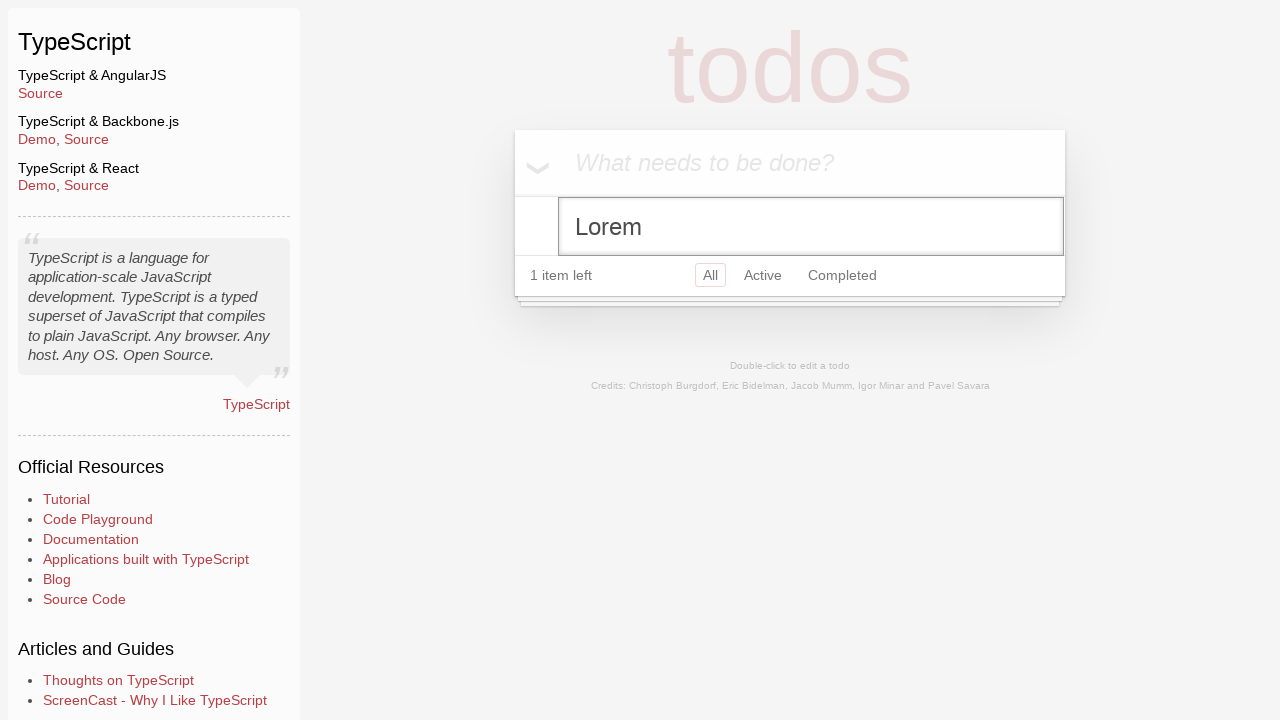

Filled edit field with text containing leading and trailing tabs on .edit
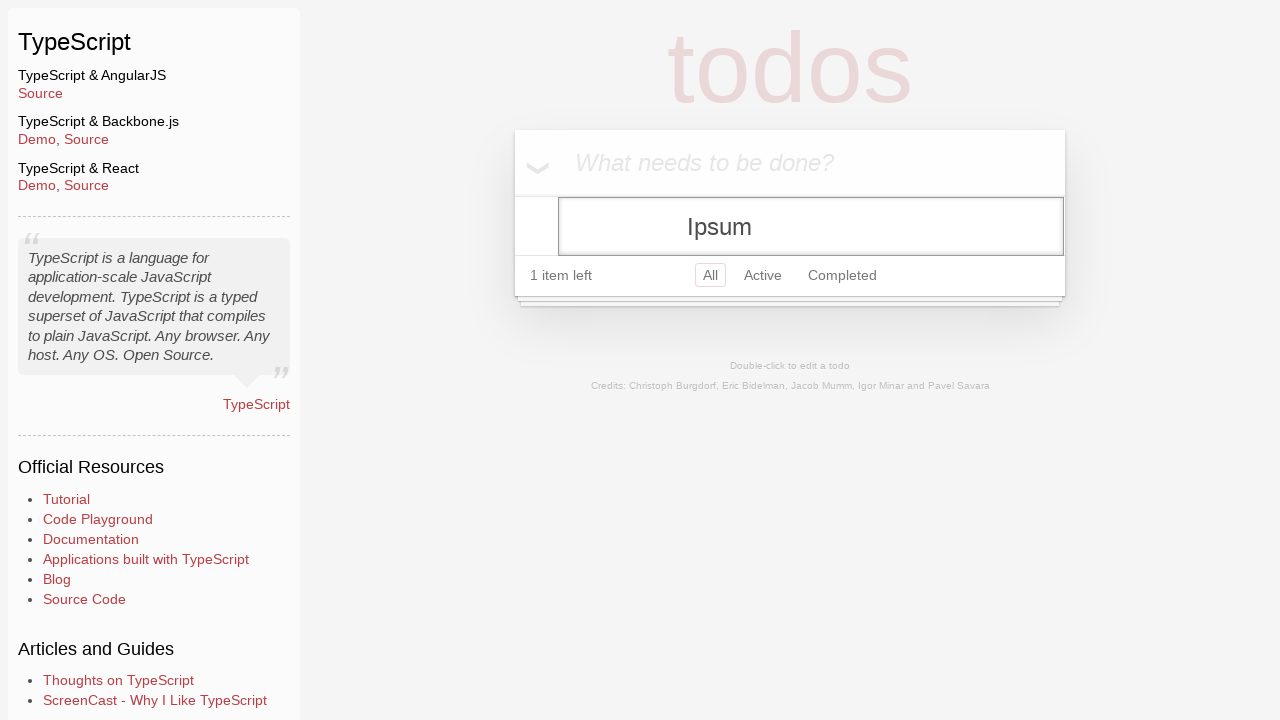

Clicked new todo input to blur edit field and trigger save at (790, 163) on .new-todo
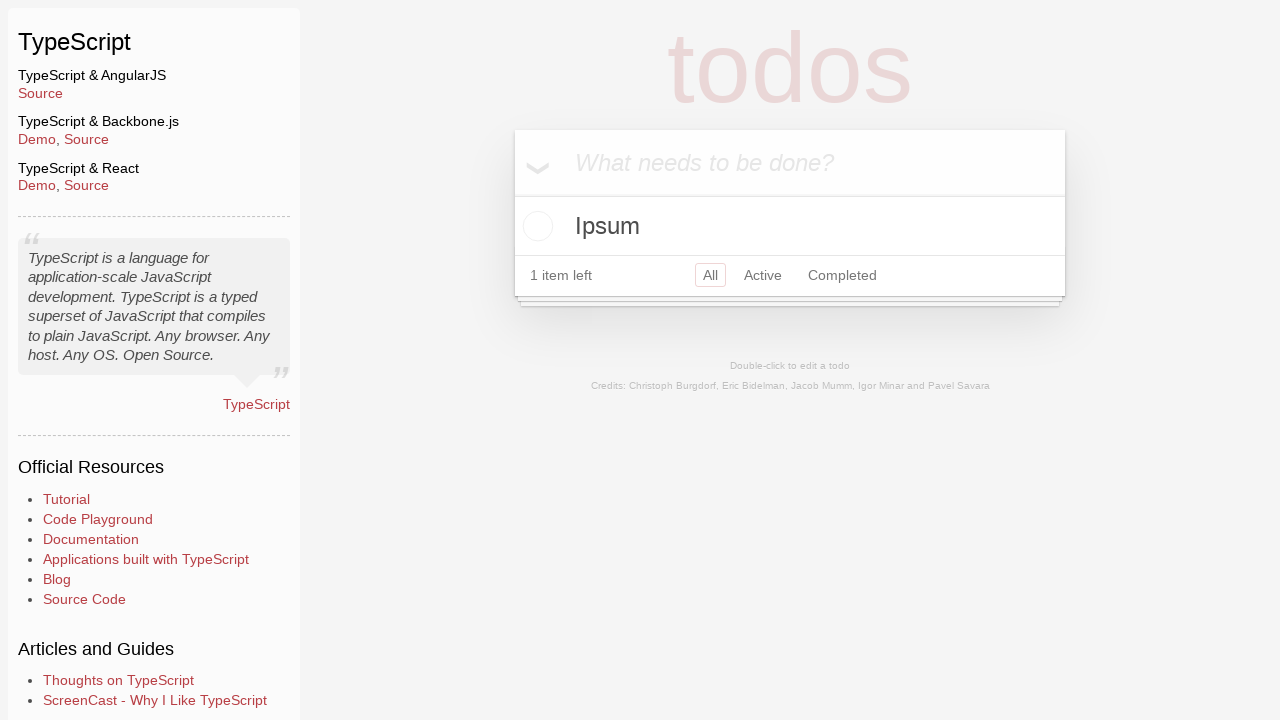

Verified that todo text was trimmed to 'Ipsum' without leading/trailing tabs
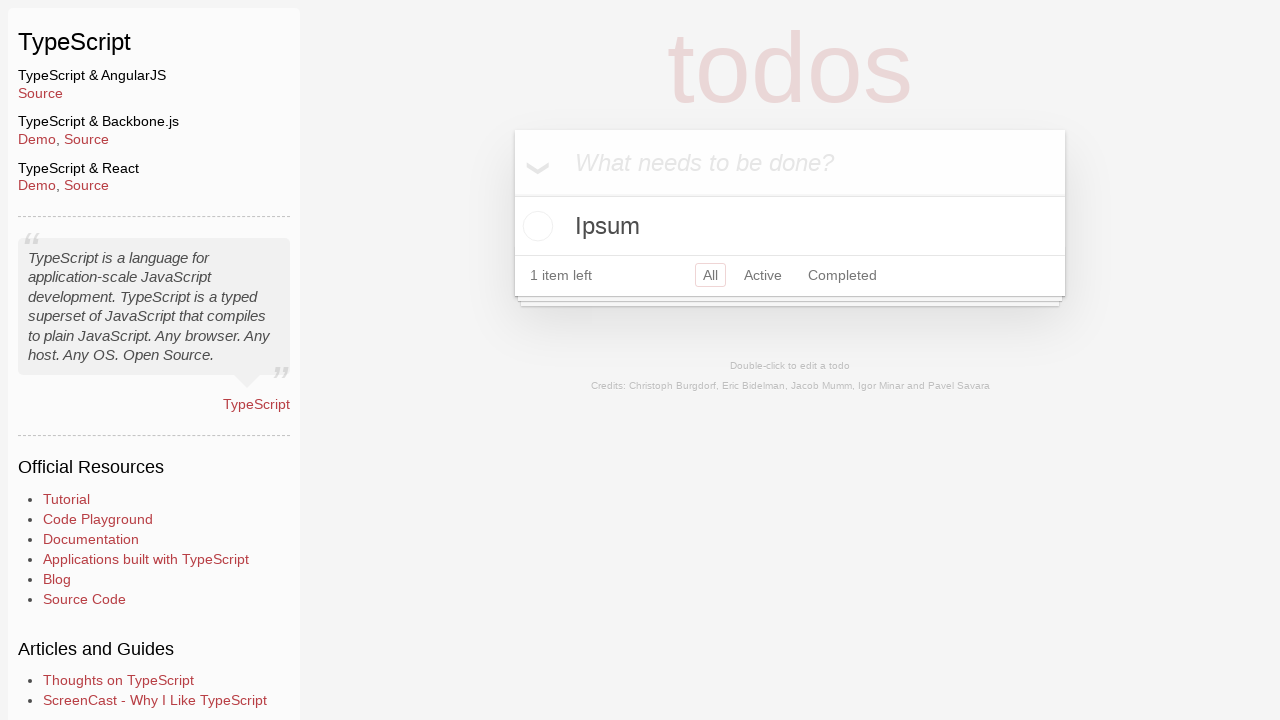

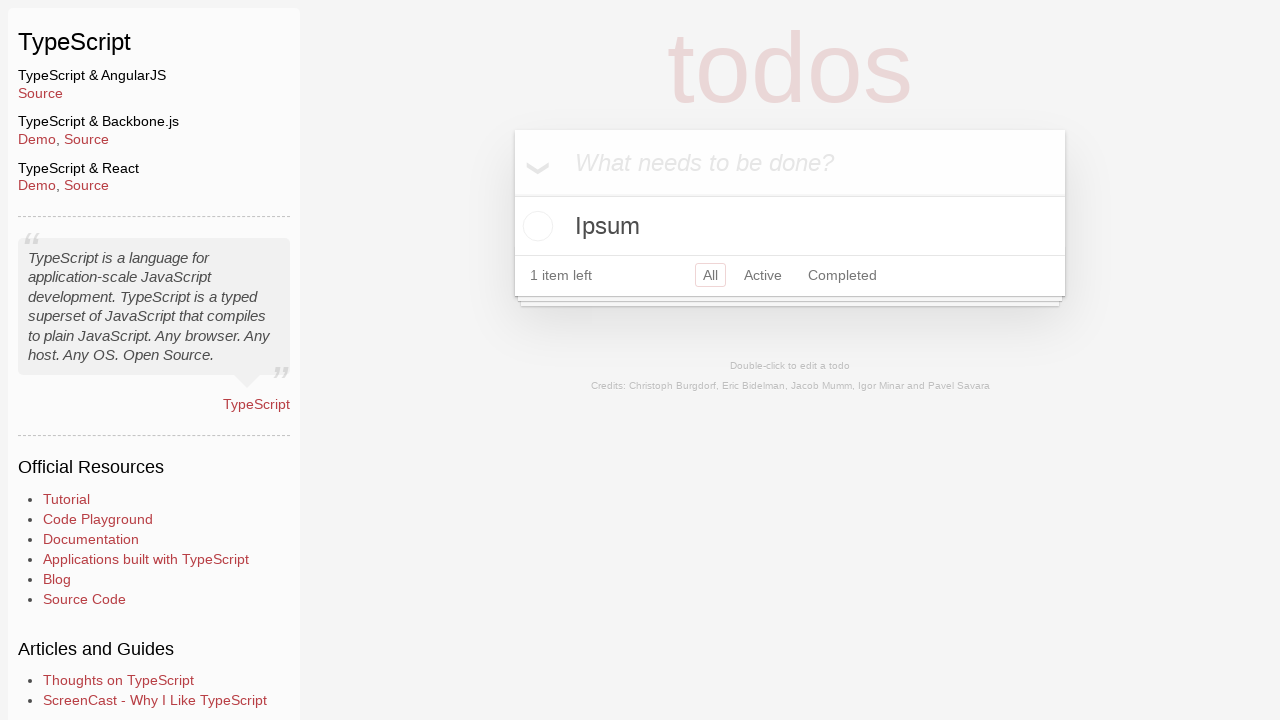